Tests filtering to show only completed todo items.

Starting URL: https://demo.playwright.dev/todomvc

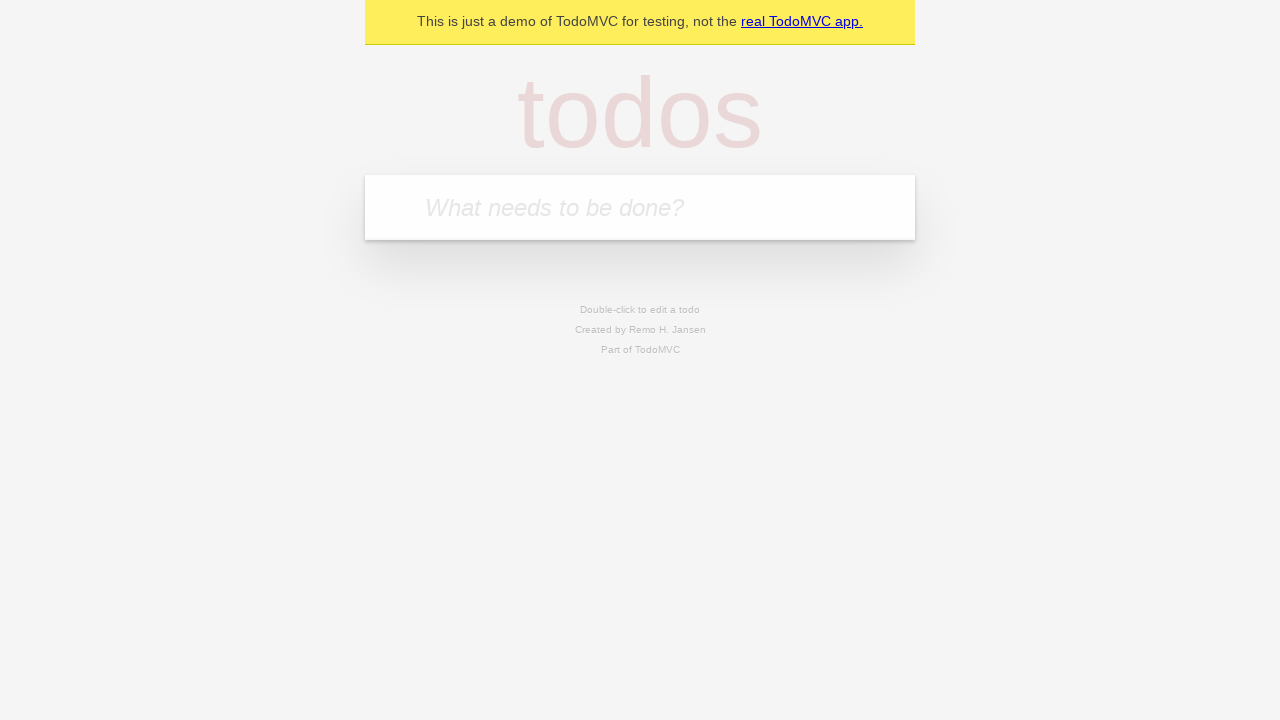

Filled todo input with 'buy some cheese' on internal:attr=[placeholder="What needs to be done?"i]
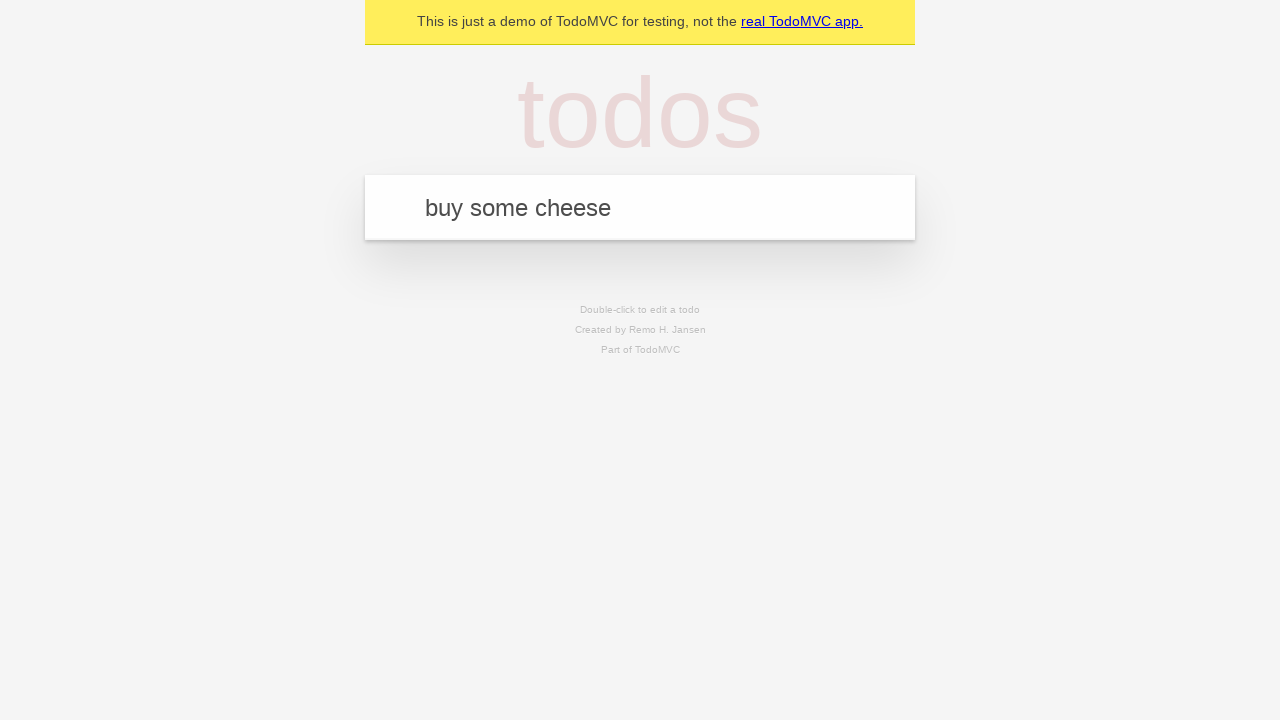

Pressed Enter to create first todo item on internal:attr=[placeholder="What needs to be done?"i]
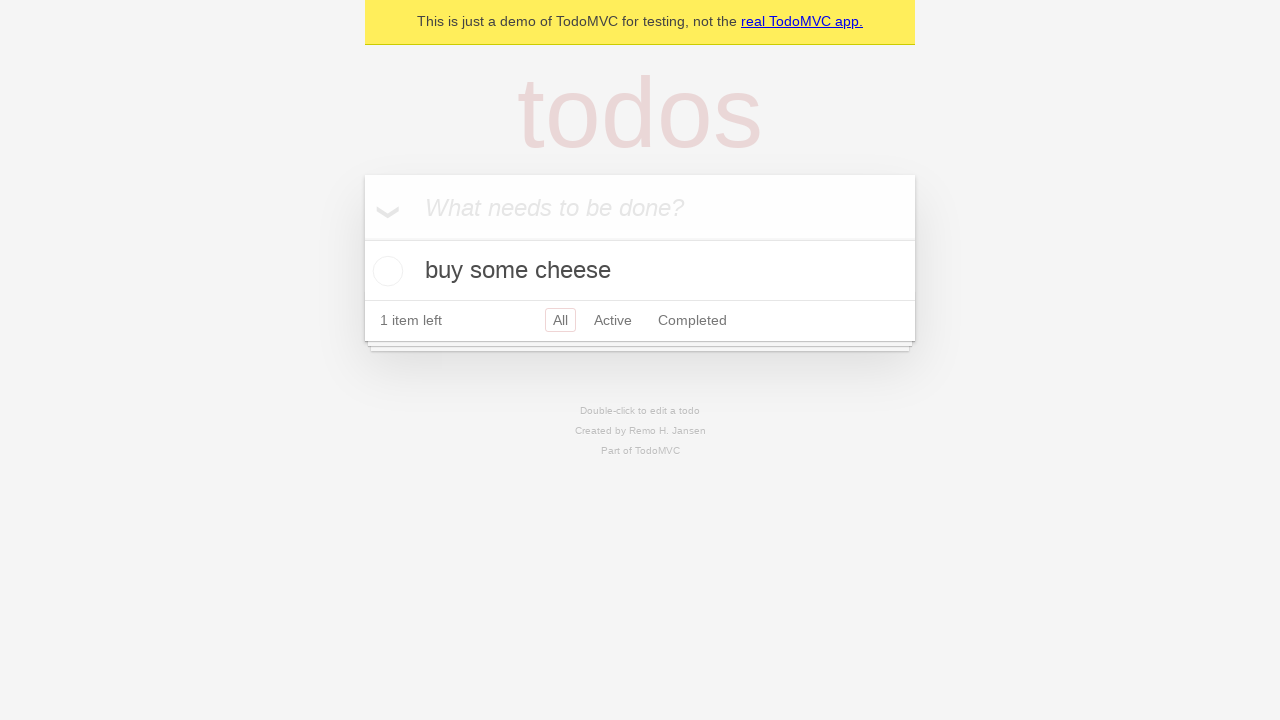

Filled todo input with 'feed the cat' on internal:attr=[placeholder="What needs to be done?"i]
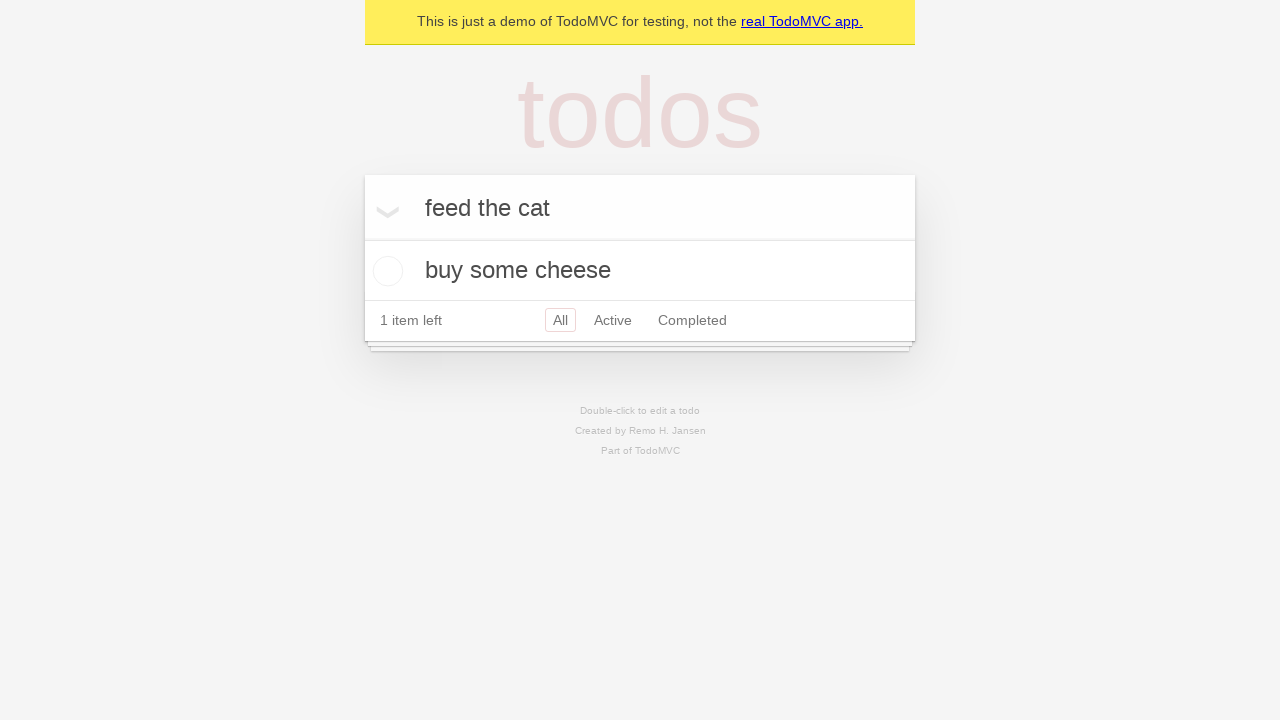

Pressed Enter to create second todo item on internal:attr=[placeholder="What needs to be done?"i]
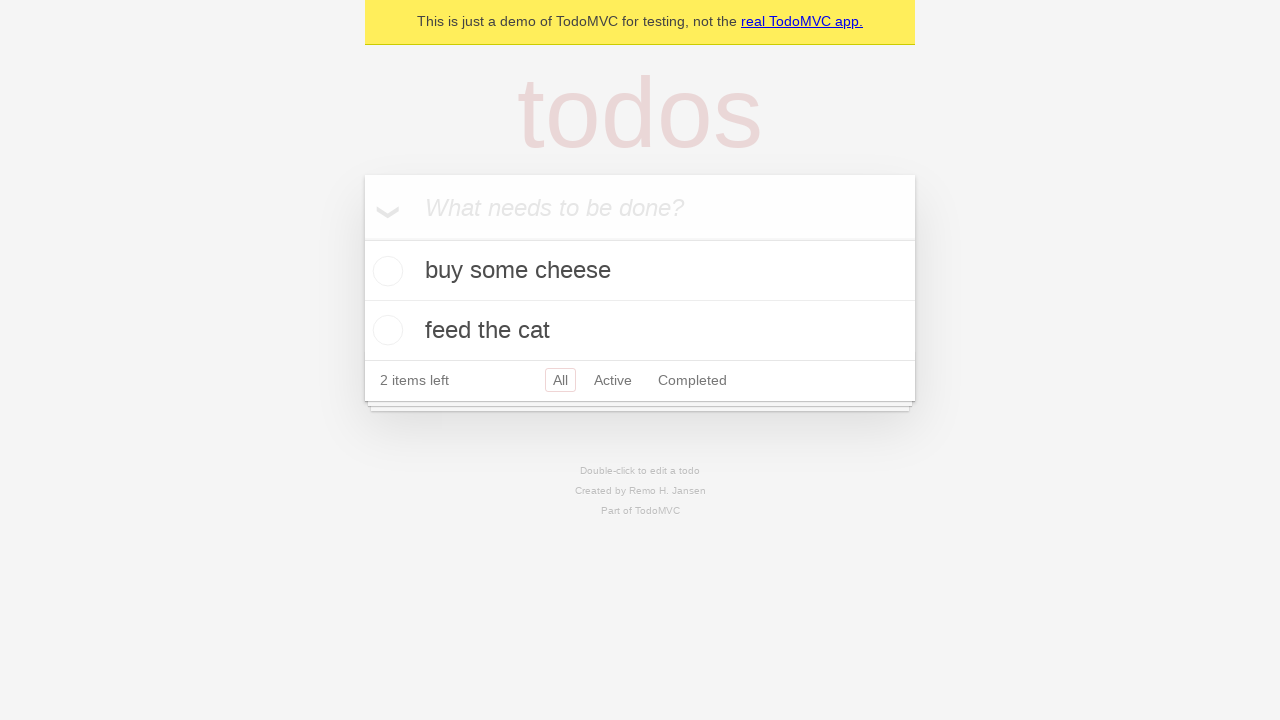

Filled todo input with 'book a doctors appointment' on internal:attr=[placeholder="What needs to be done?"i]
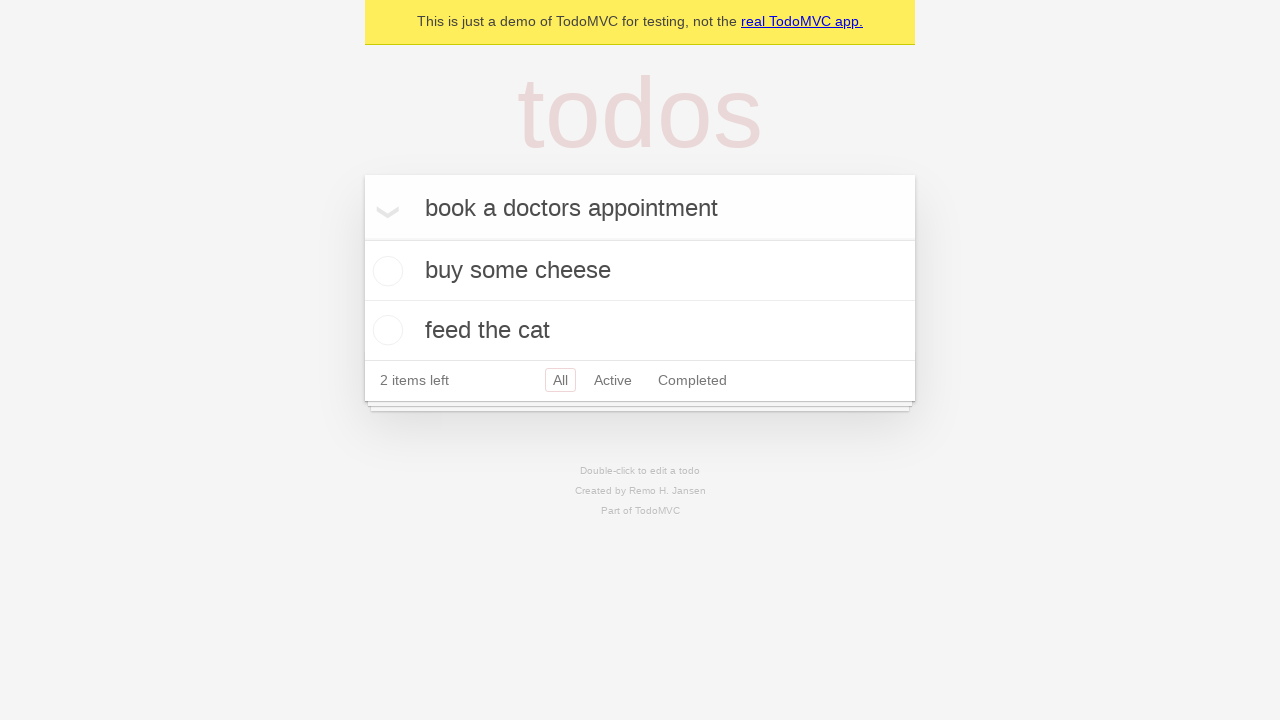

Pressed Enter to create third todo item on internal:attr=[placeholder="What needs to be done?"i]
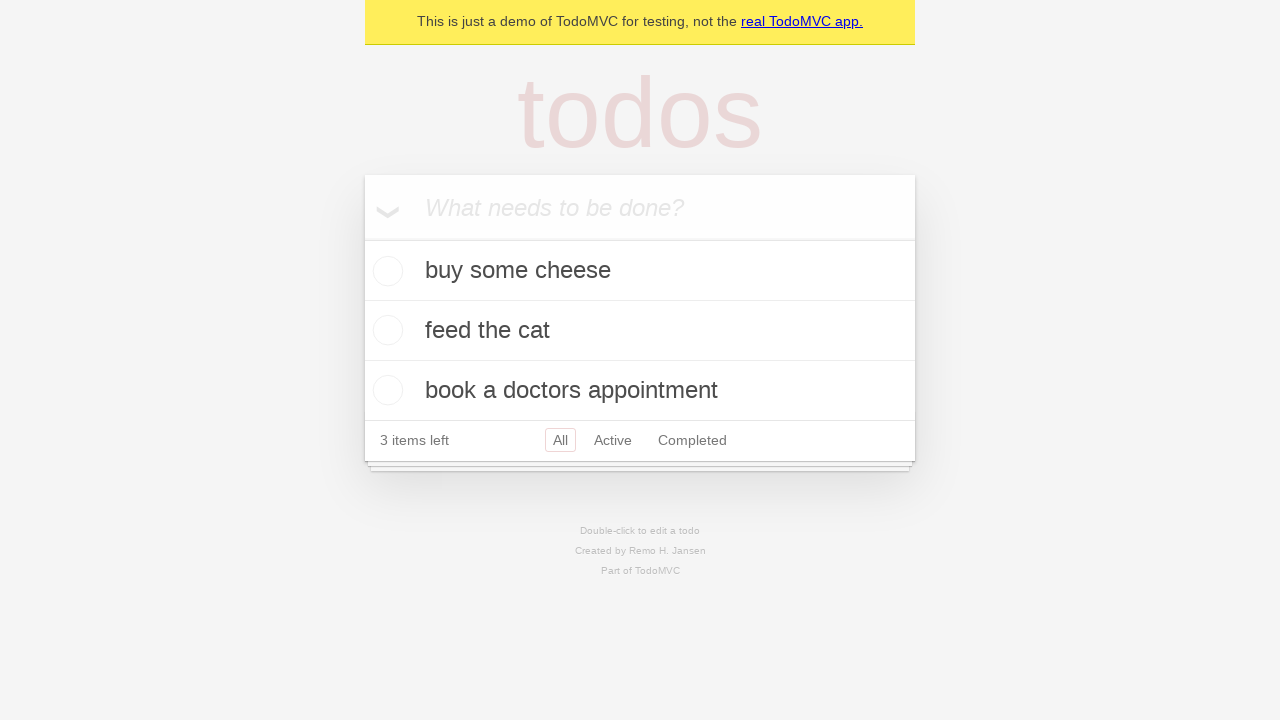

Checked the second todo item to mark it as completed at (385, 330) on internal:testid=[data-testid="todo-item"s] >> nth=1 >> internal:role=checkbox
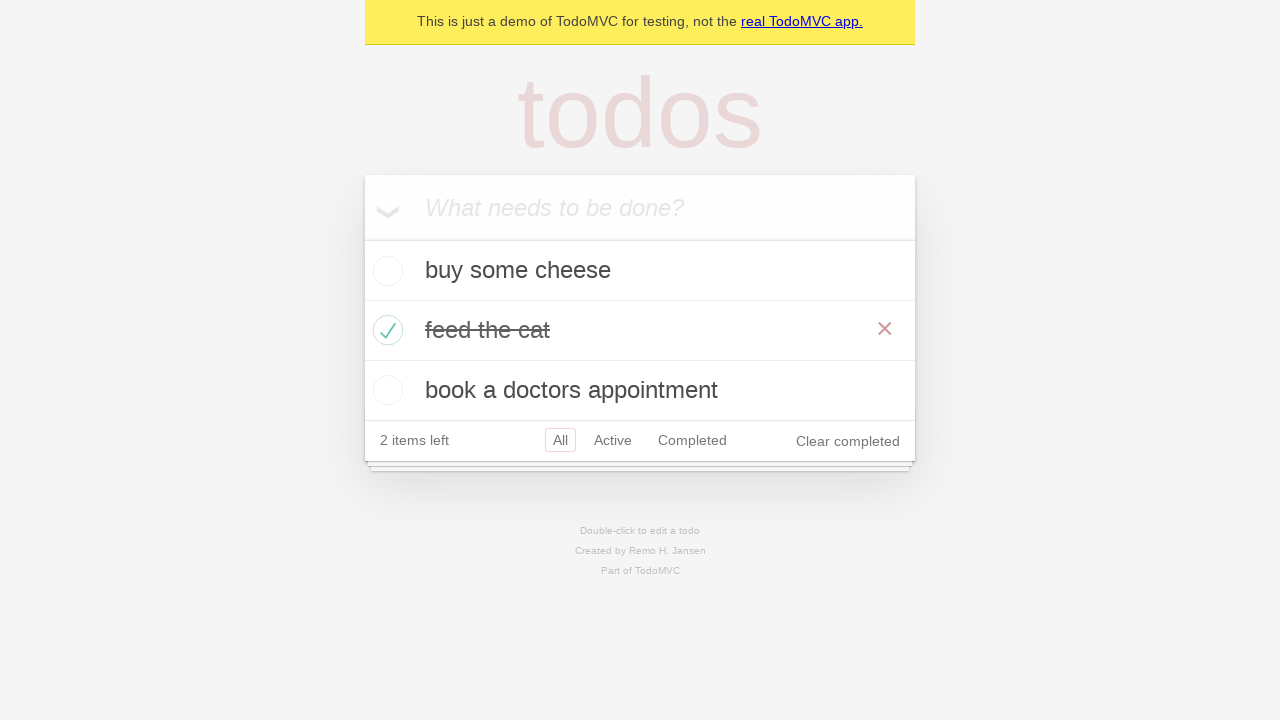

Clicked the 'Completed' filter link to display only completed items at (692, 440) on internal:role=link[name="Completed"i]
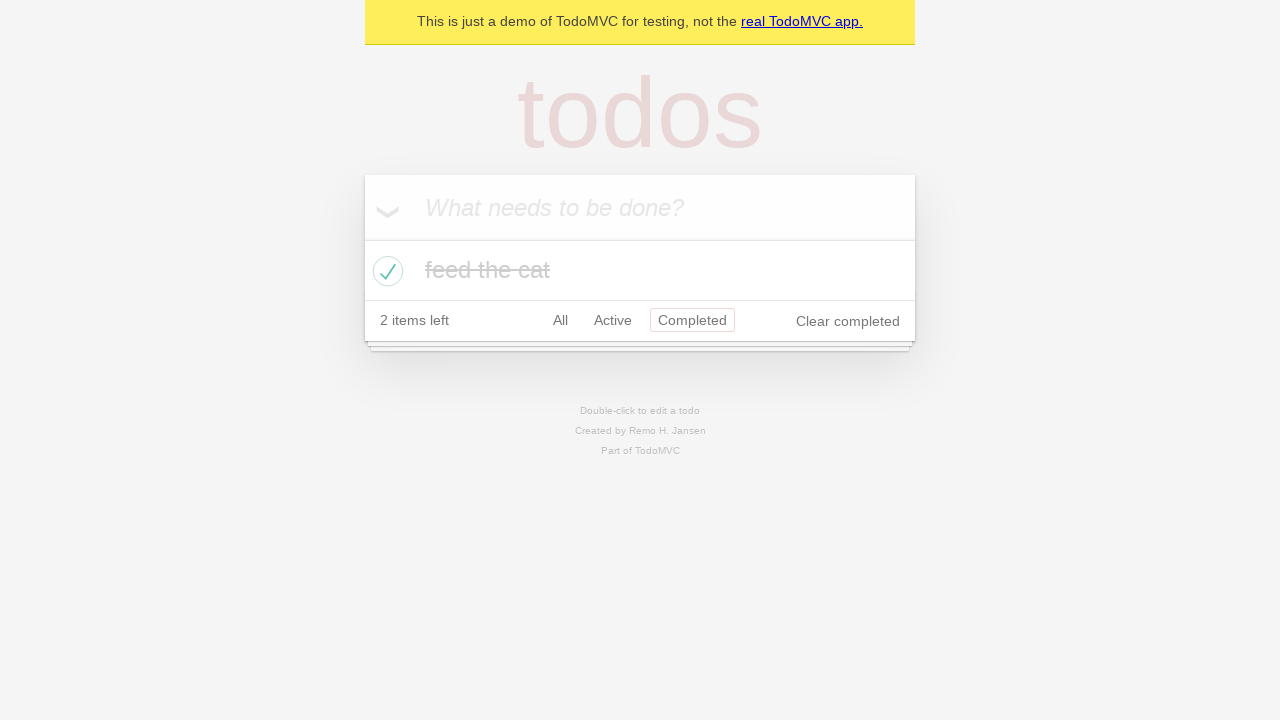

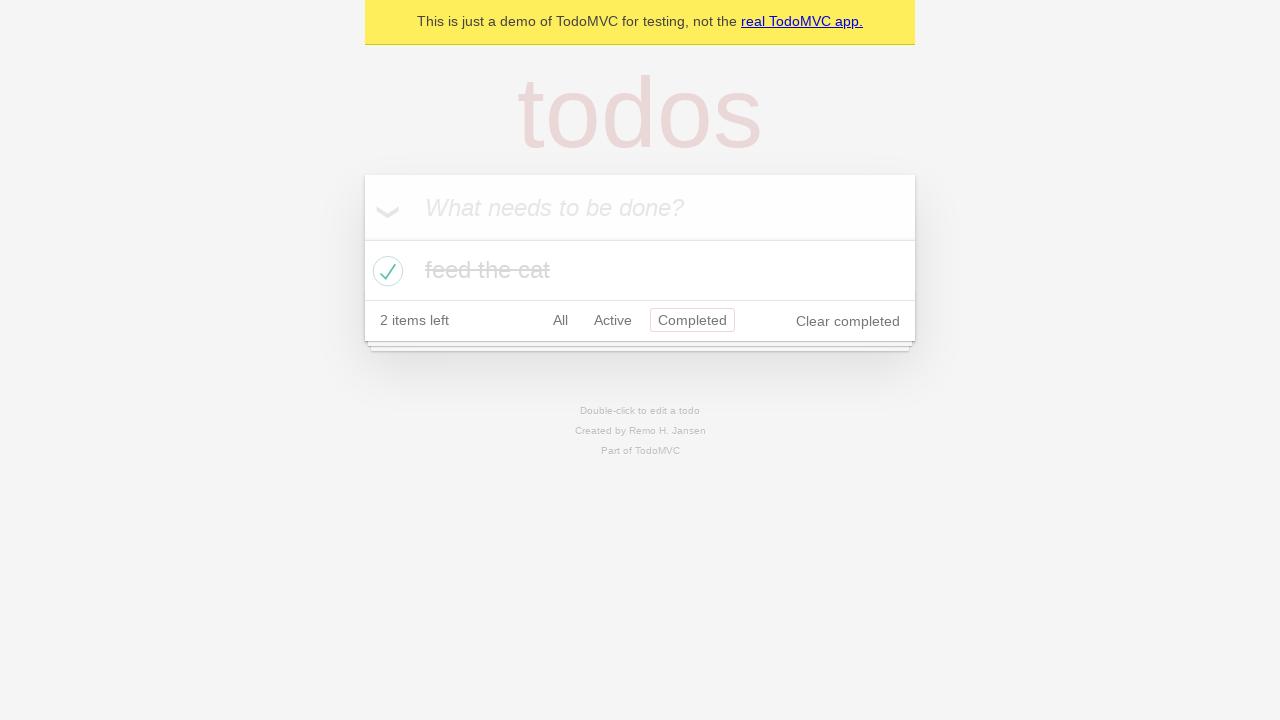